Navigates to a login practice page and loads it (minimal test with no further actions)

Starting URL: https://rahulshettyacademy.com/loginpagePractise/

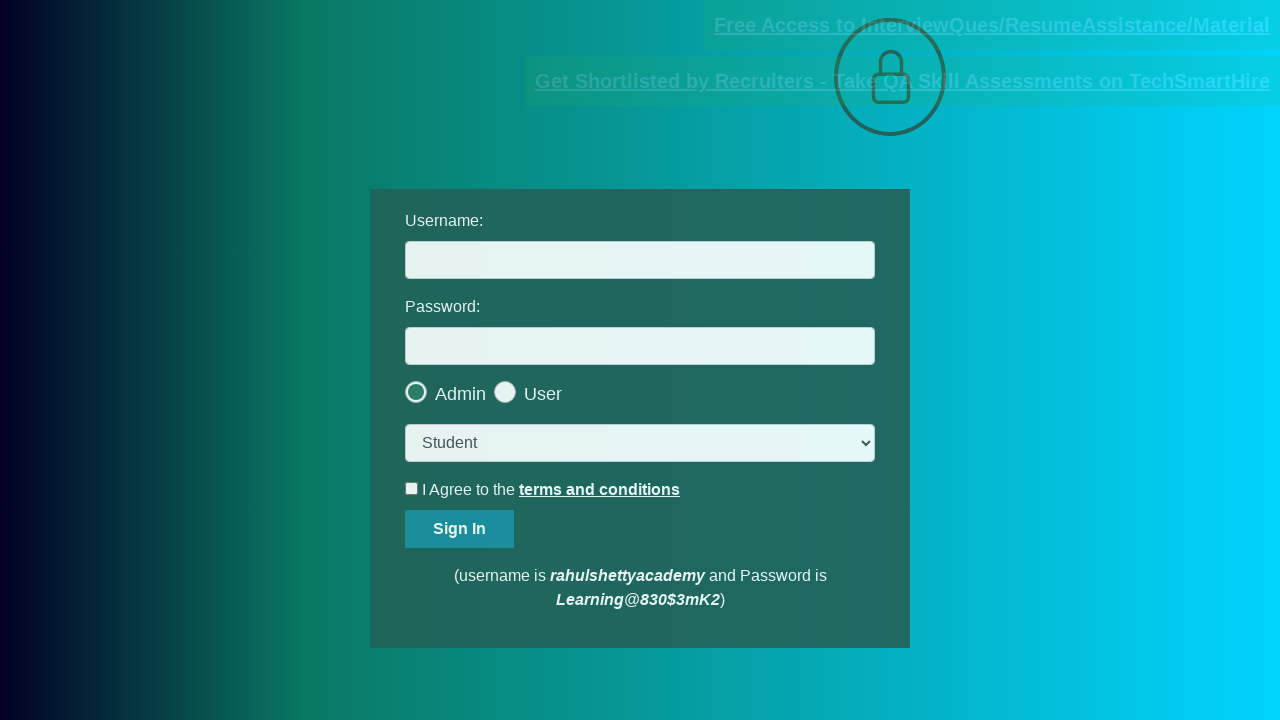

Waited for login practice page to load (domcontentloaded state)
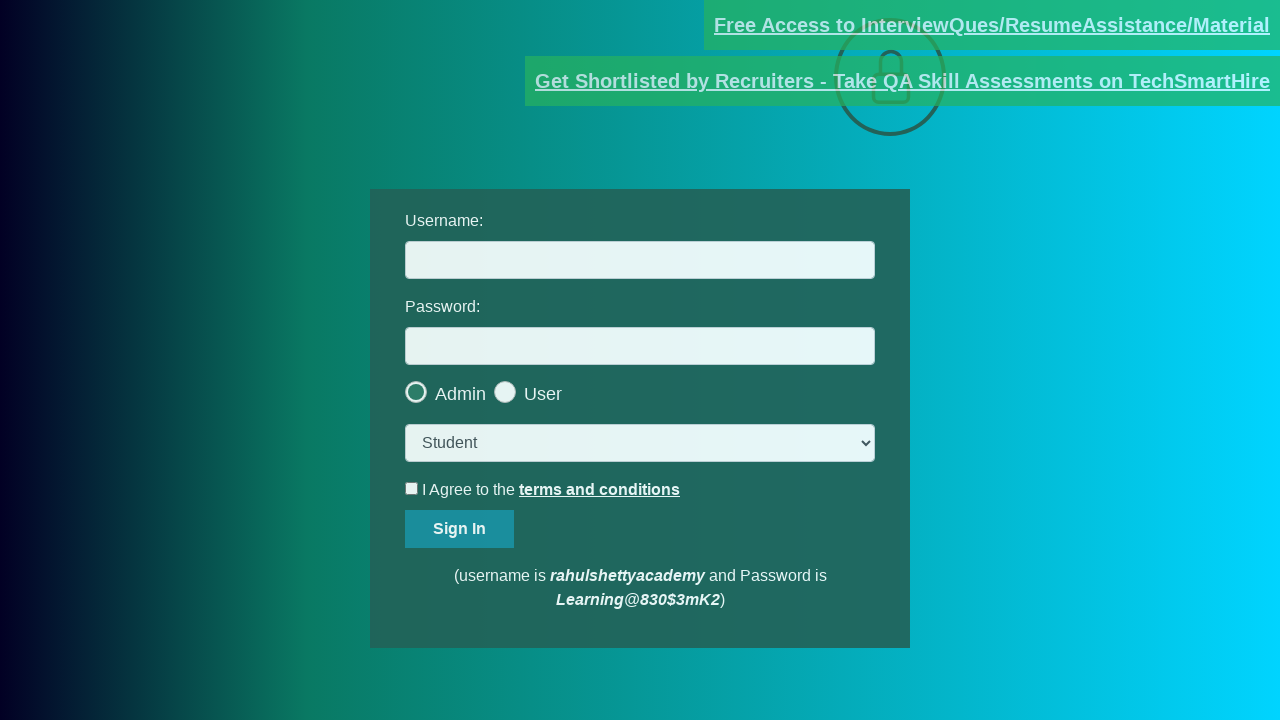

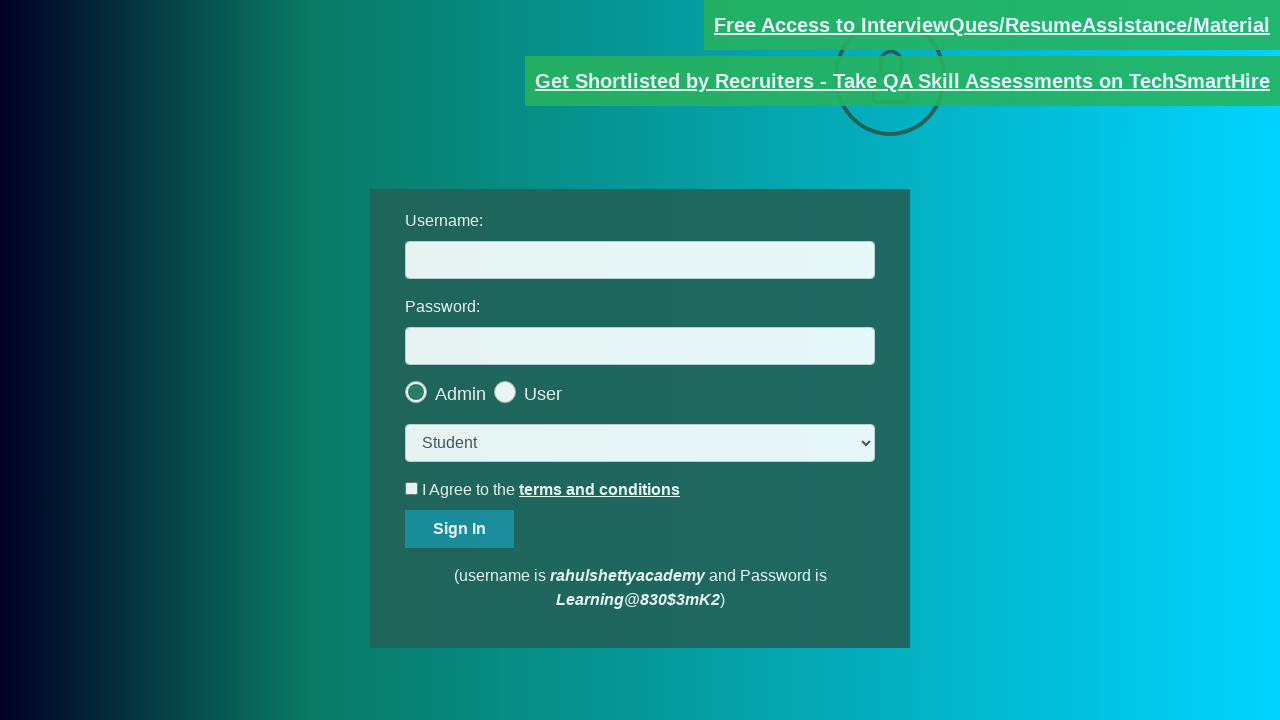